Opens the OrangeHRM demo website and verifies the page loads successfully

Starting URL: https://opensource-demo.orangehrmlive.com/

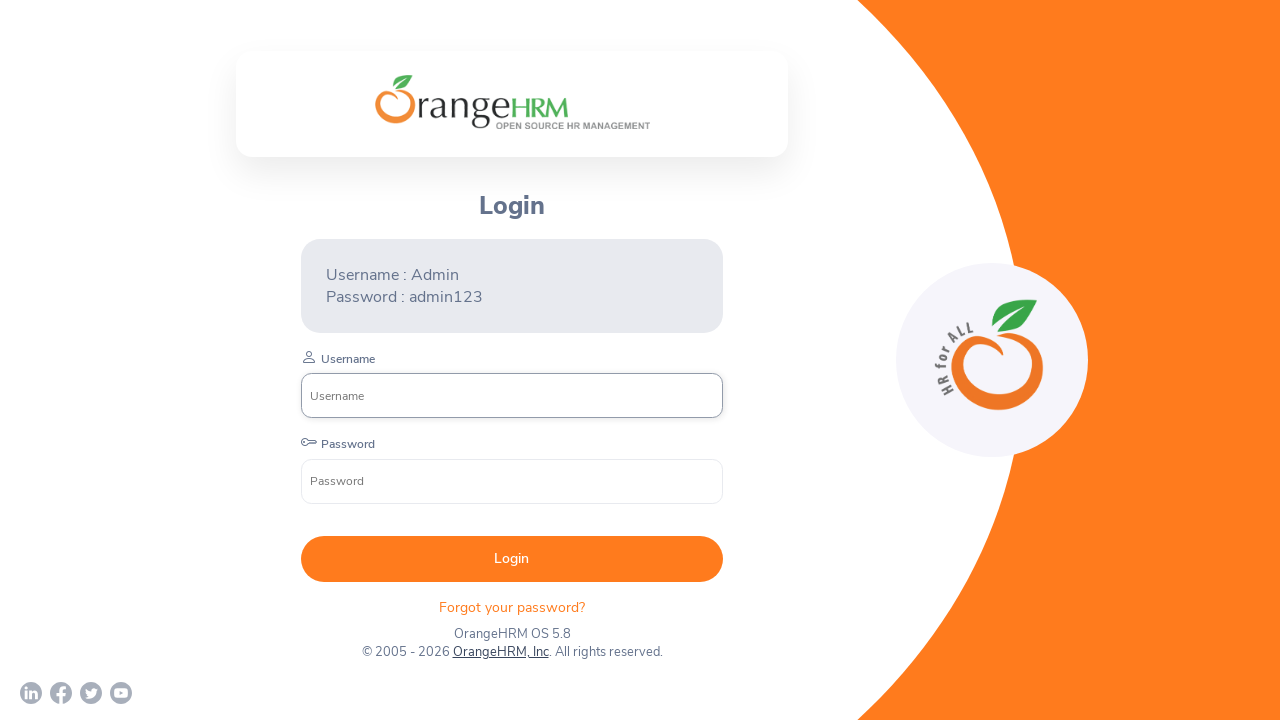

Waited for DOM content to be loaded
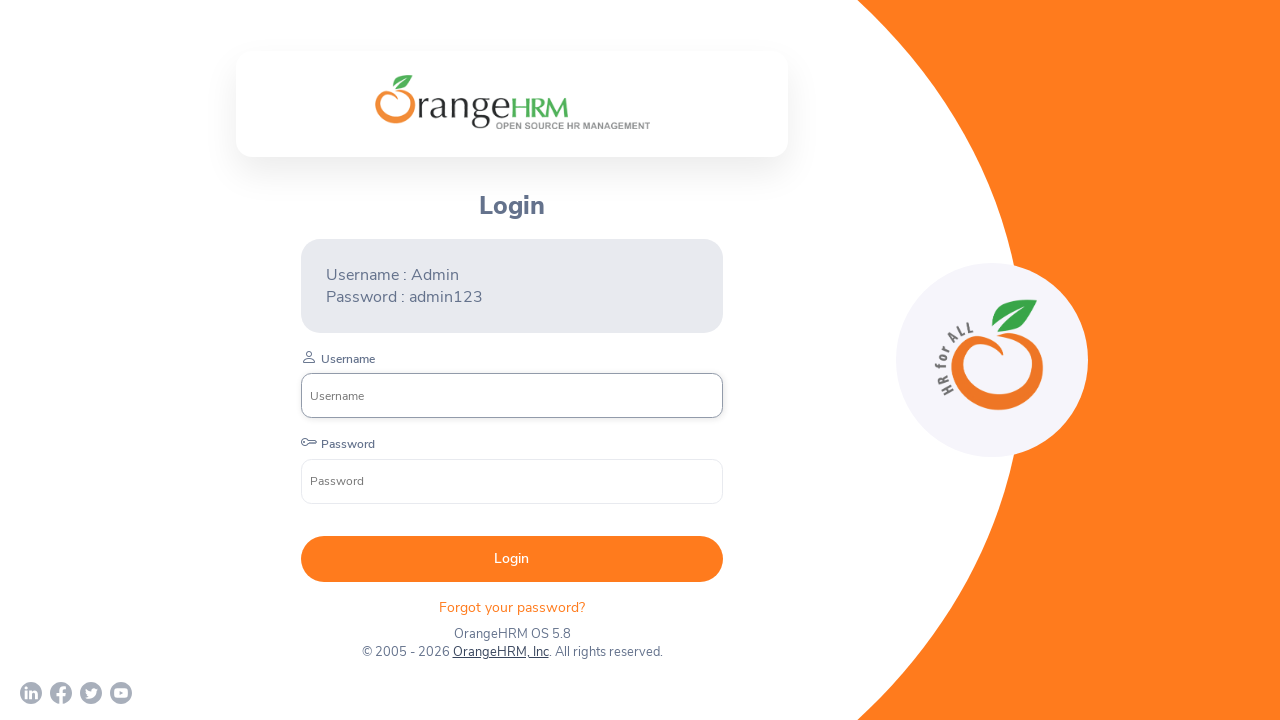

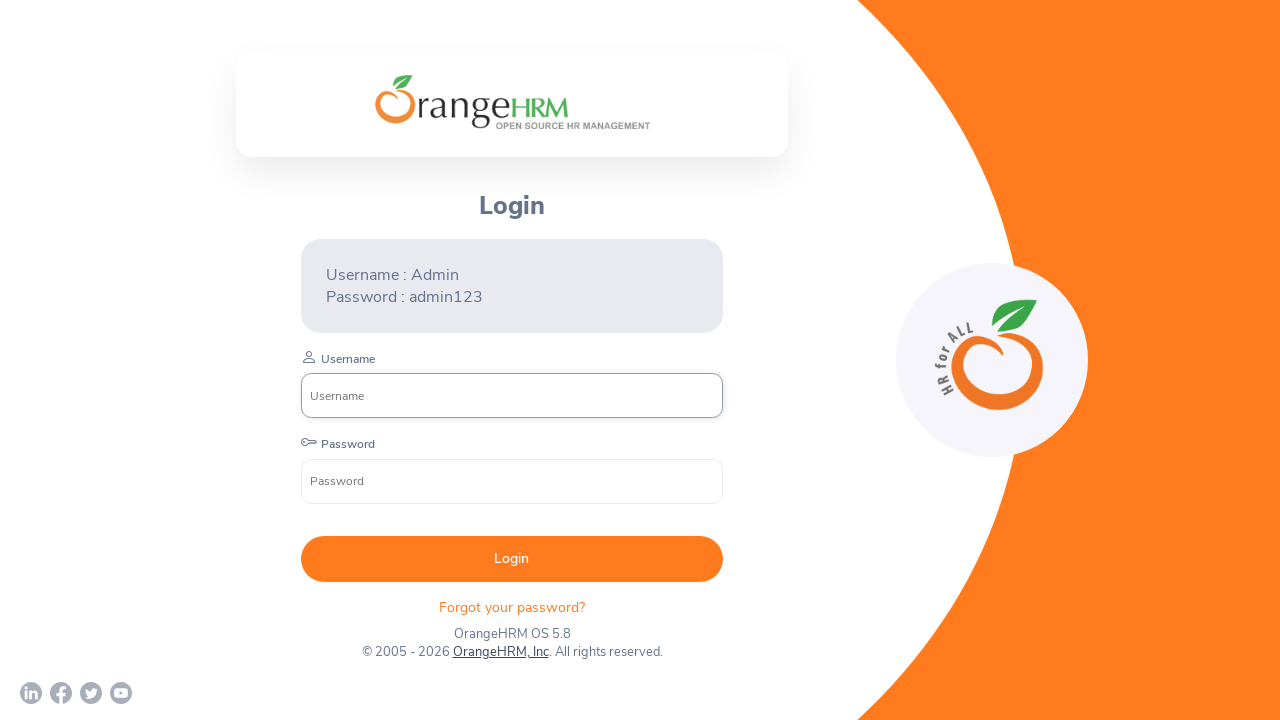